Tests weather location search on rp5.ru by searching for Tanger and verifying search results page

Starting URL: https://rp5.ru/Weather_in_the_world

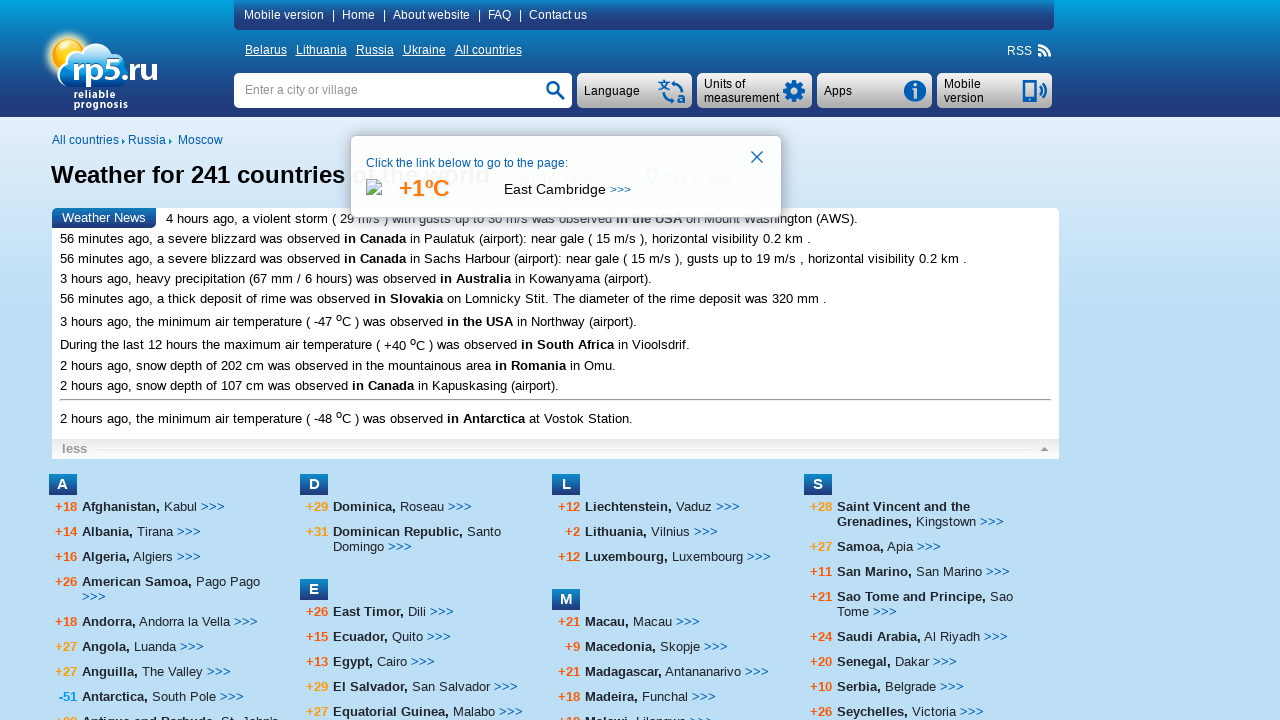

Filled search field with 'Tanger' on input[name='searchStr']
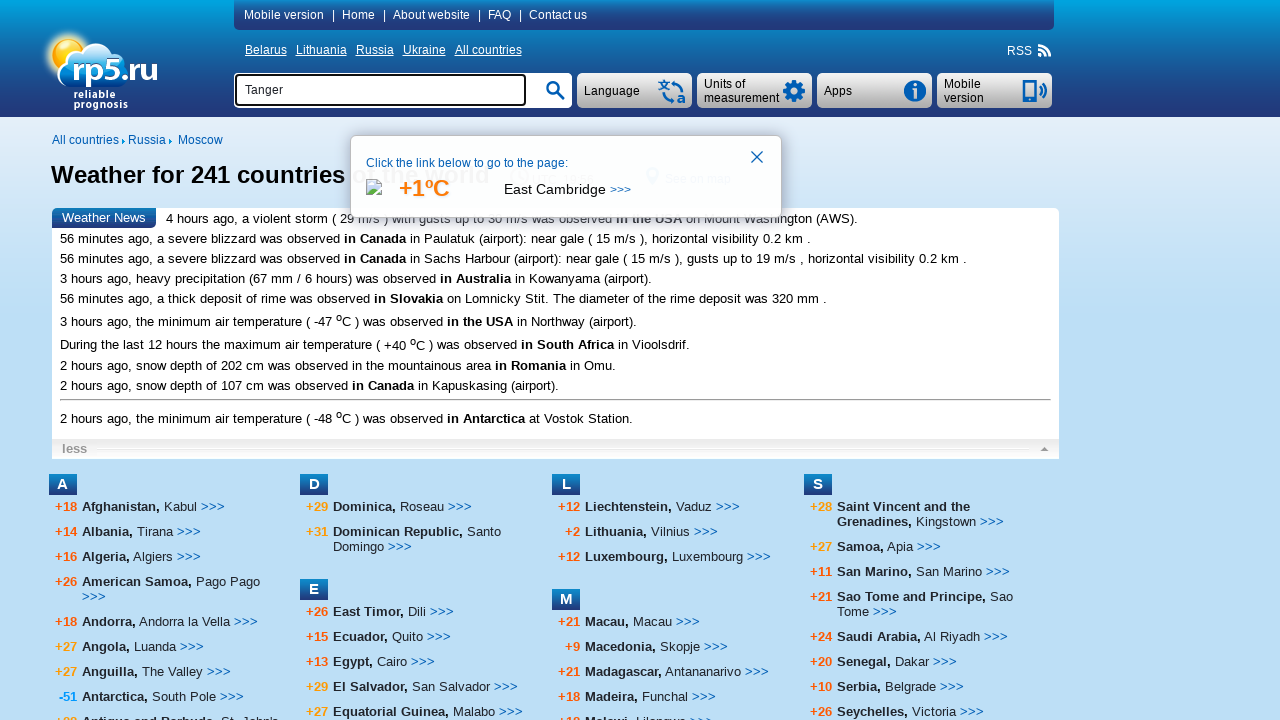

Pressed Enter to submit search
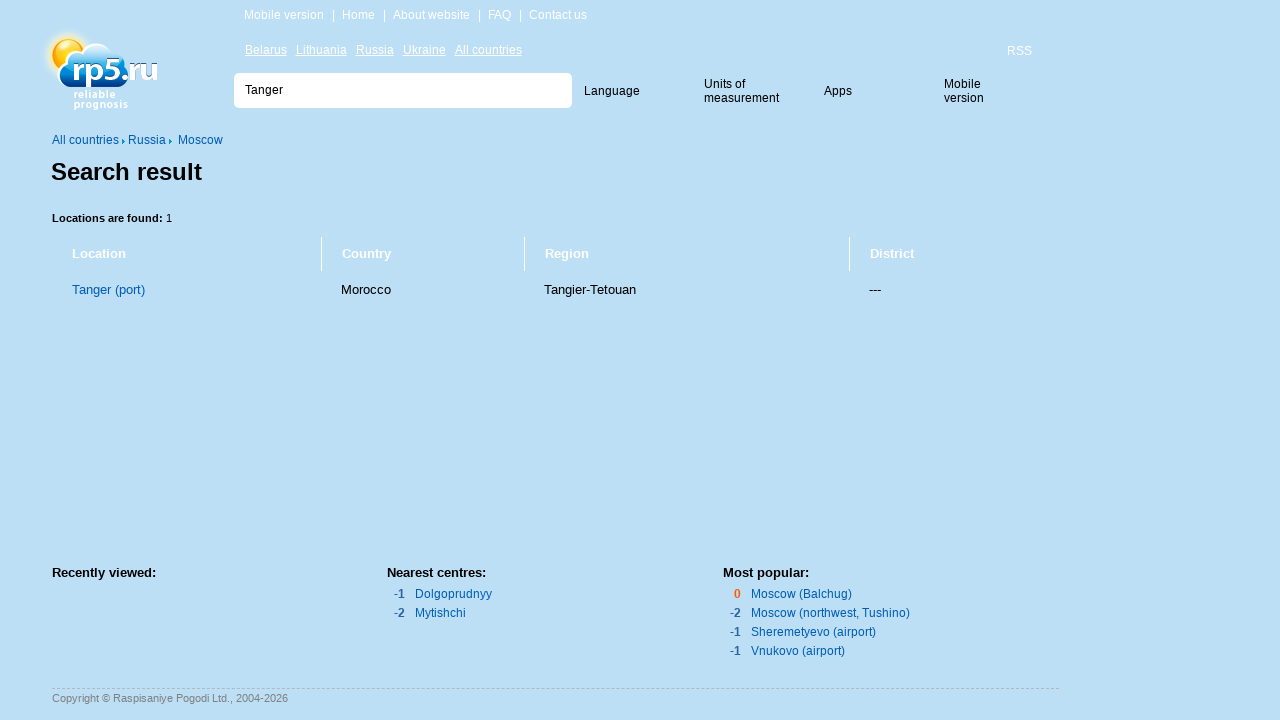

Search results page loaded with heading visible
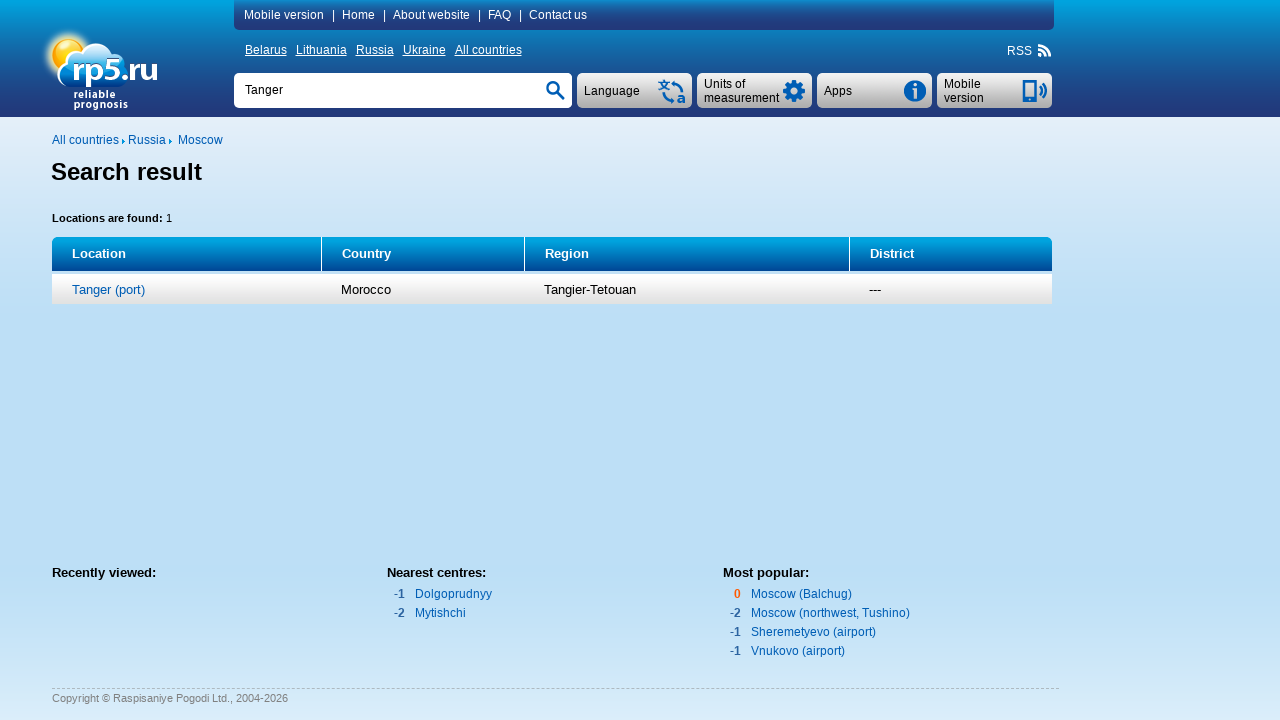

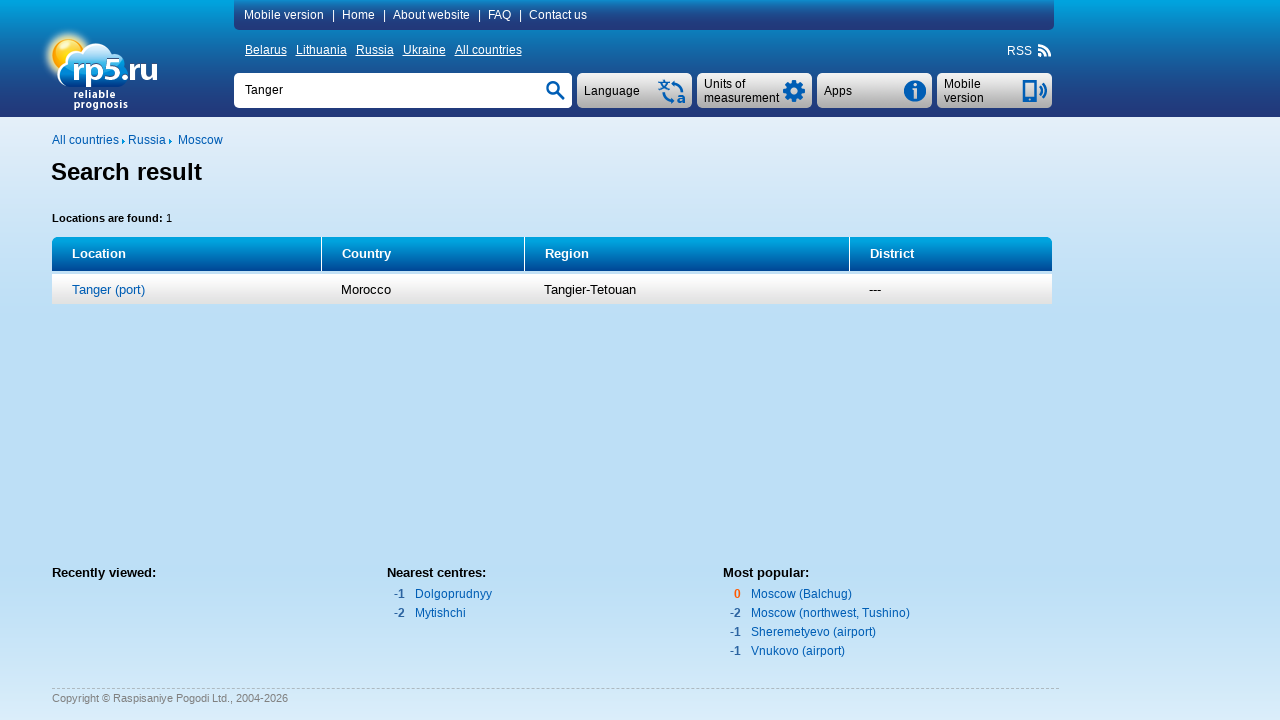